Tests scrolling to the footer element at the bottom of the page and then scrolling down an additional amount

Starting URL: https://ecommerce-playground.lambdatest.io/index.php?route=common/home

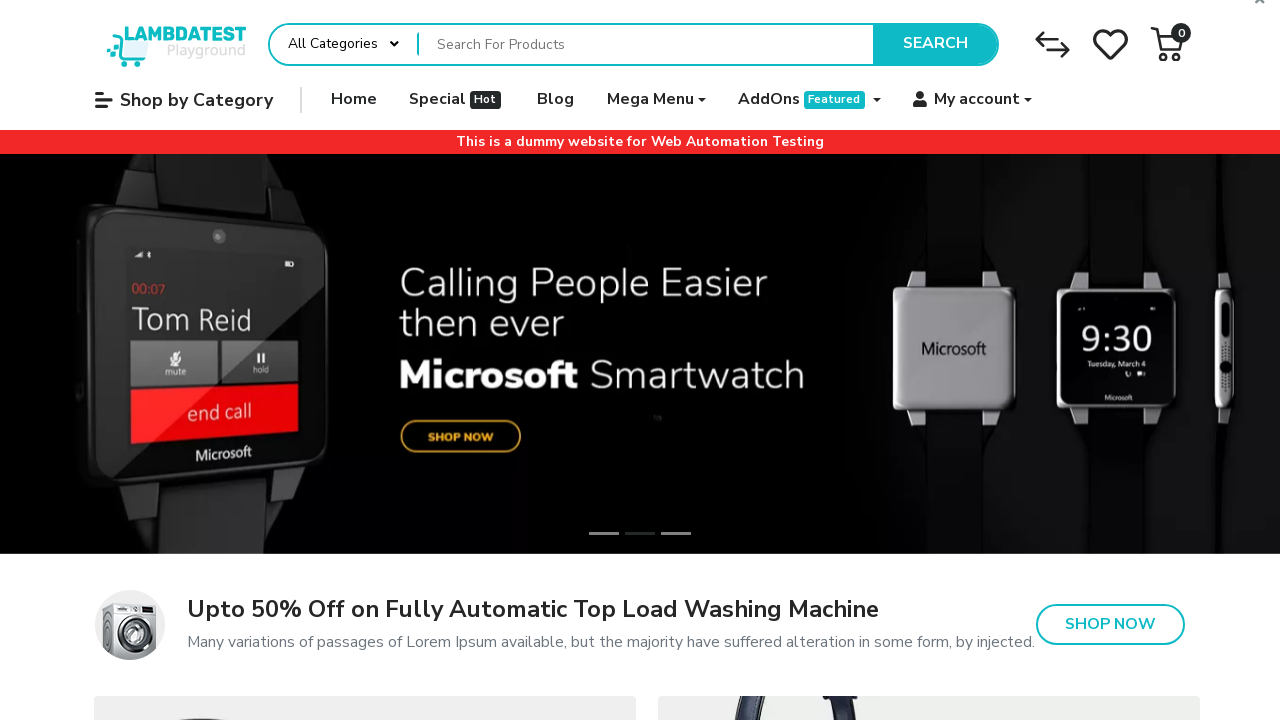

Waited for footer text '© LambdaTest - Powered by OpenCart' to be visible
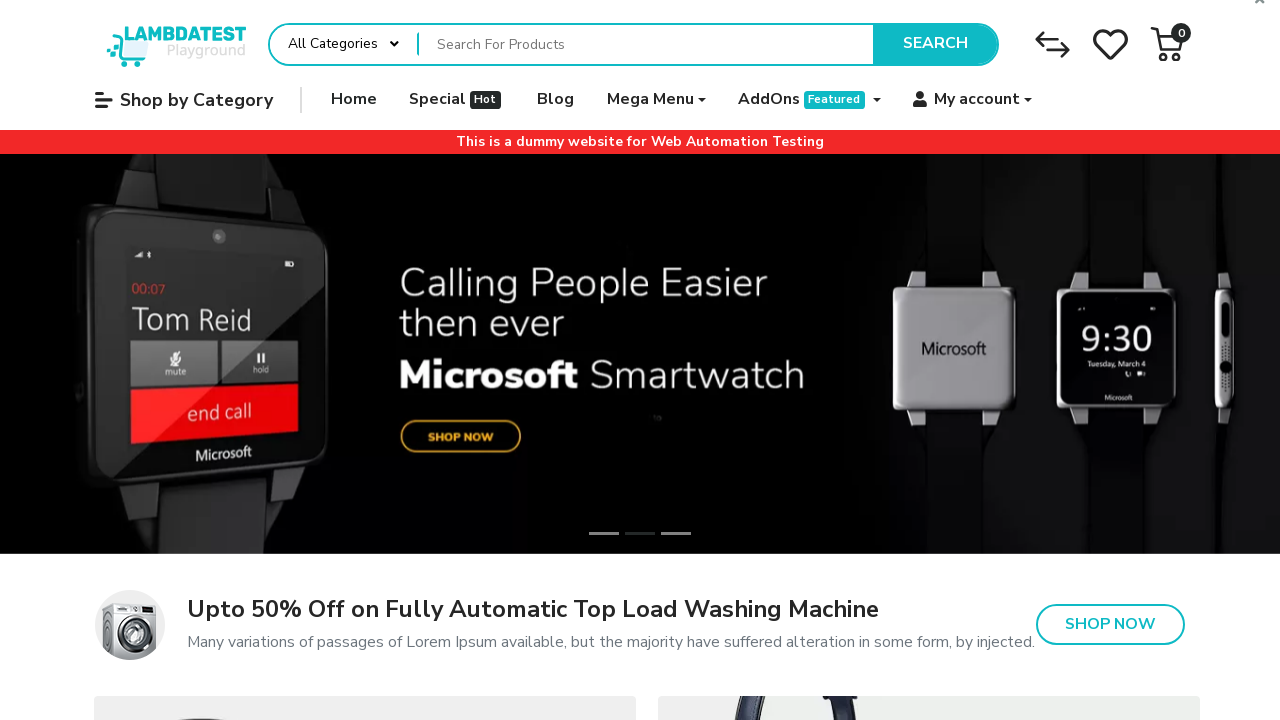

Located footer element with copyright text
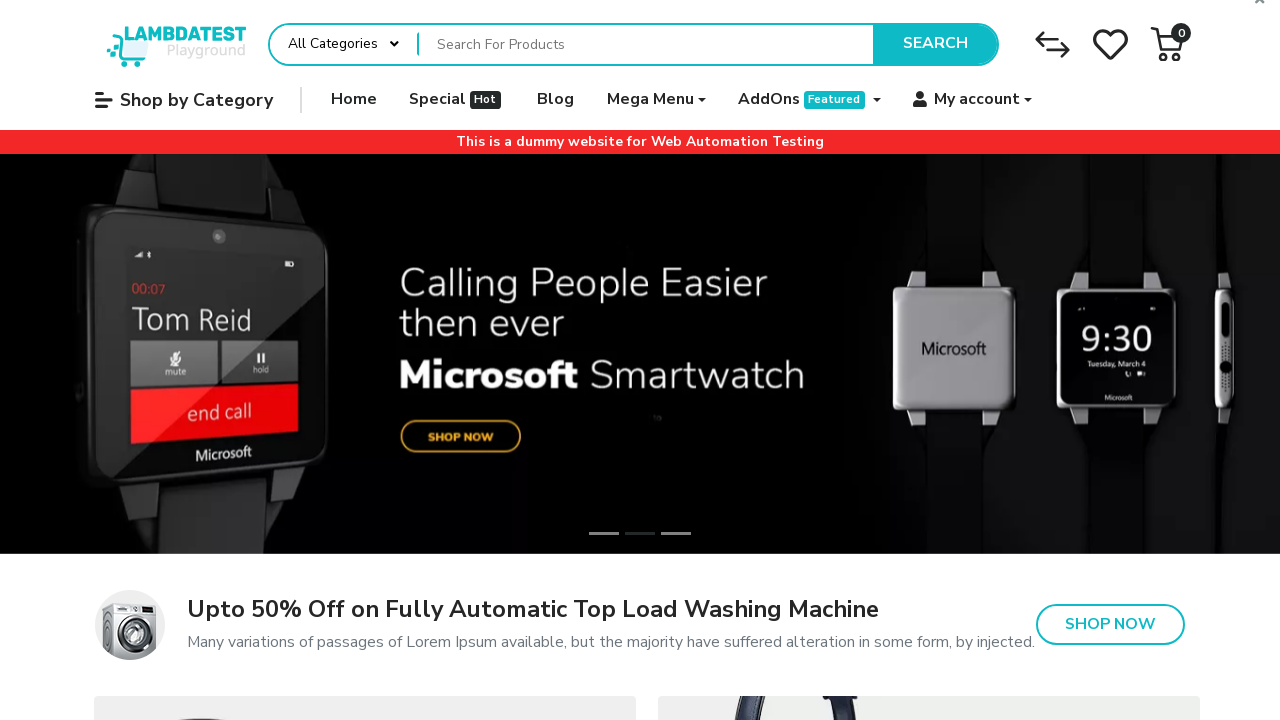

Scrolled to footer element into view
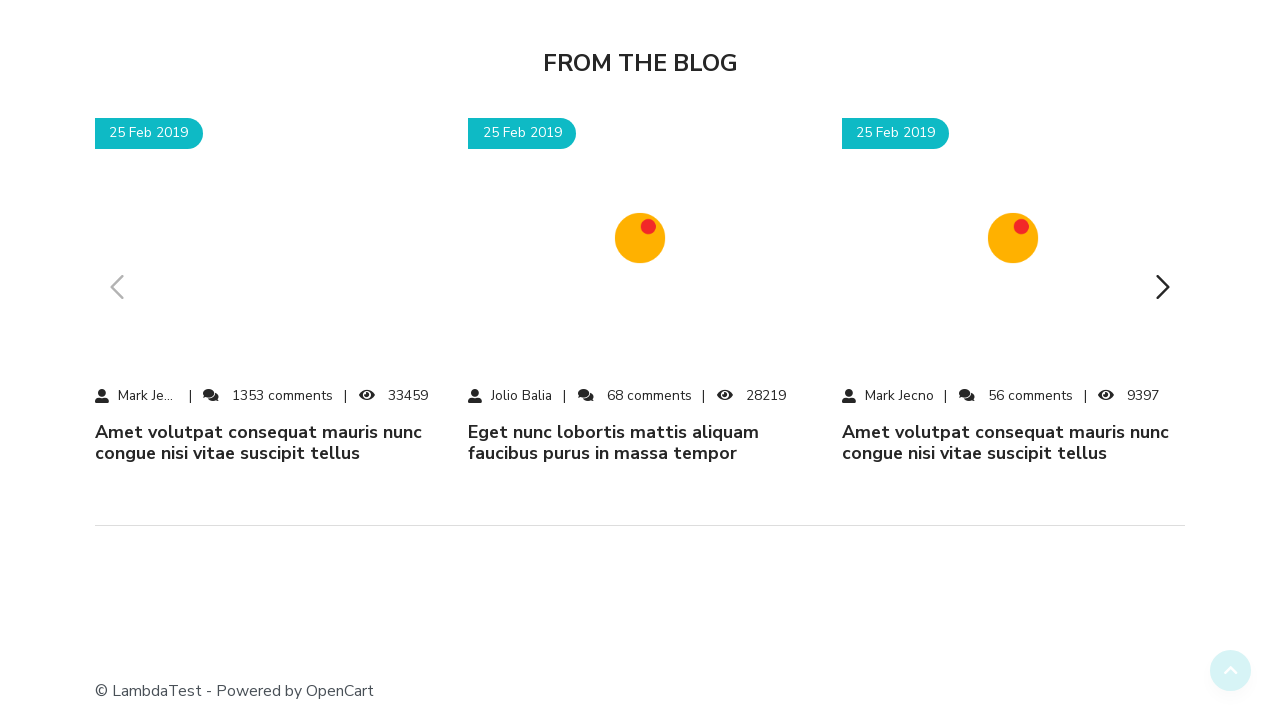

Scrolled down an additional 250 pixels using JavaScript
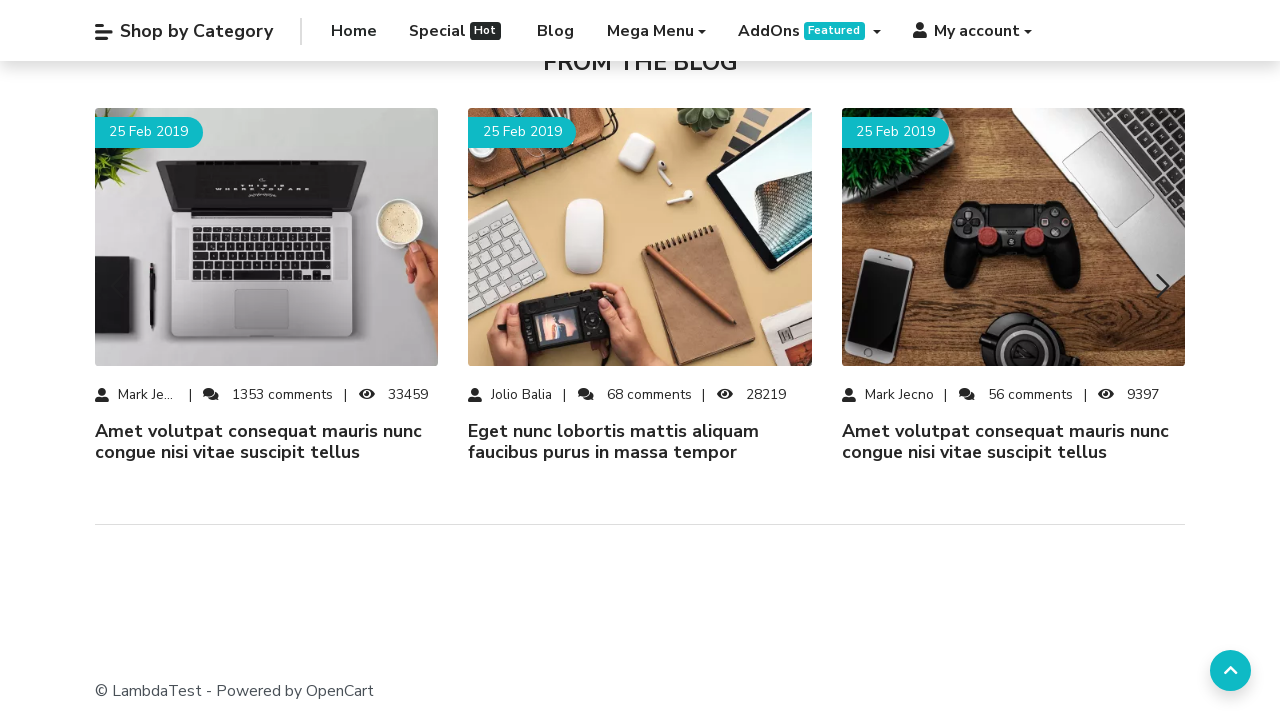

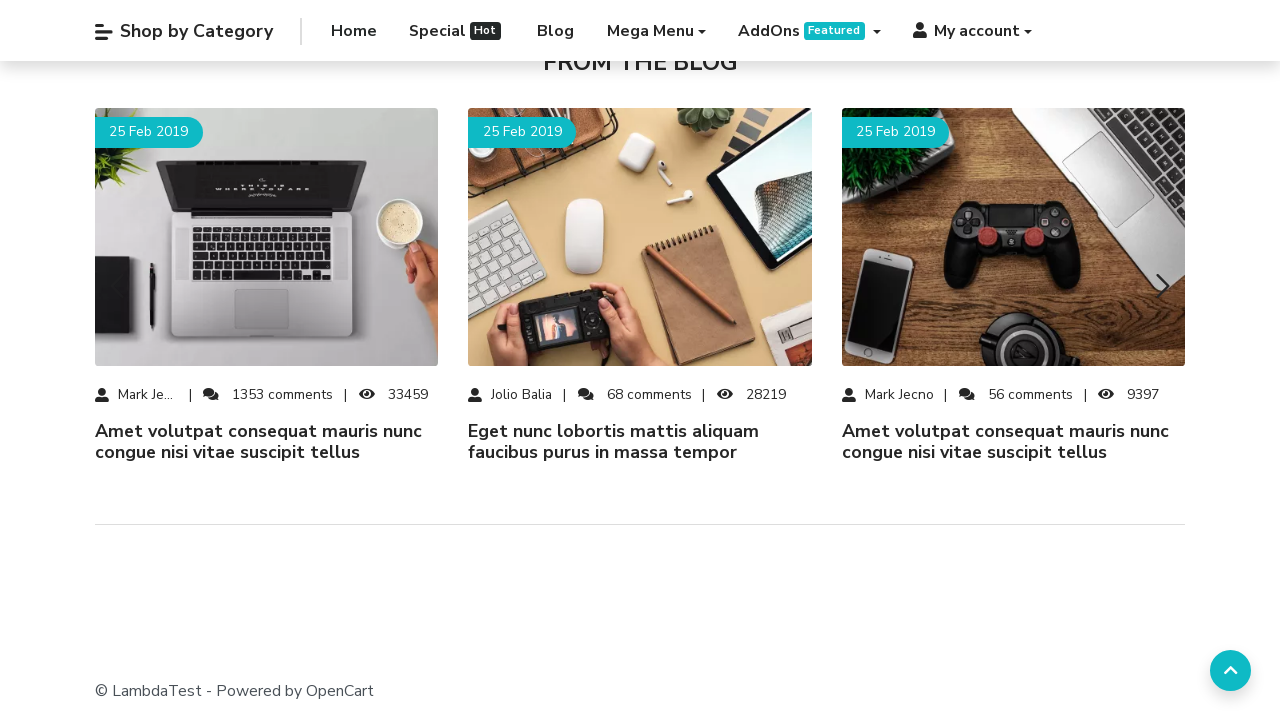